Navigates through multiple LambdaTest website pages and takes visual screenshots for UI testing

Starting URL: https://www.lambdatest.com

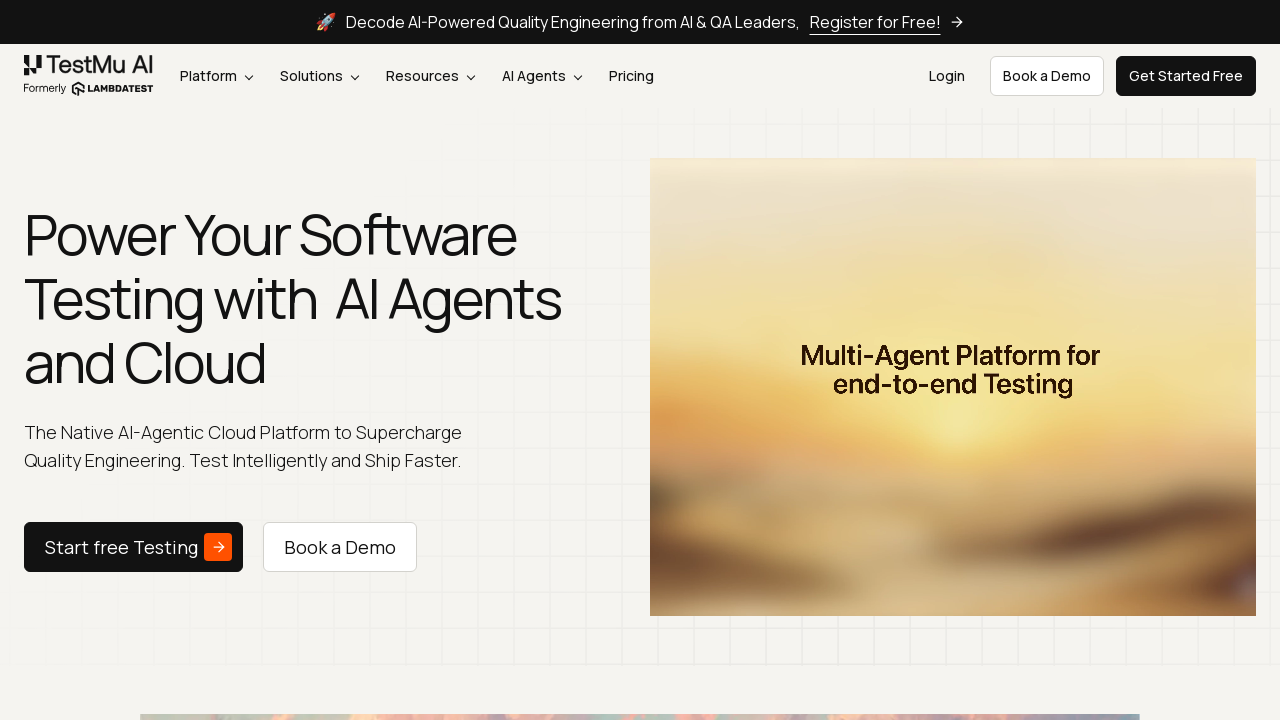

Waited for homepage to fully load
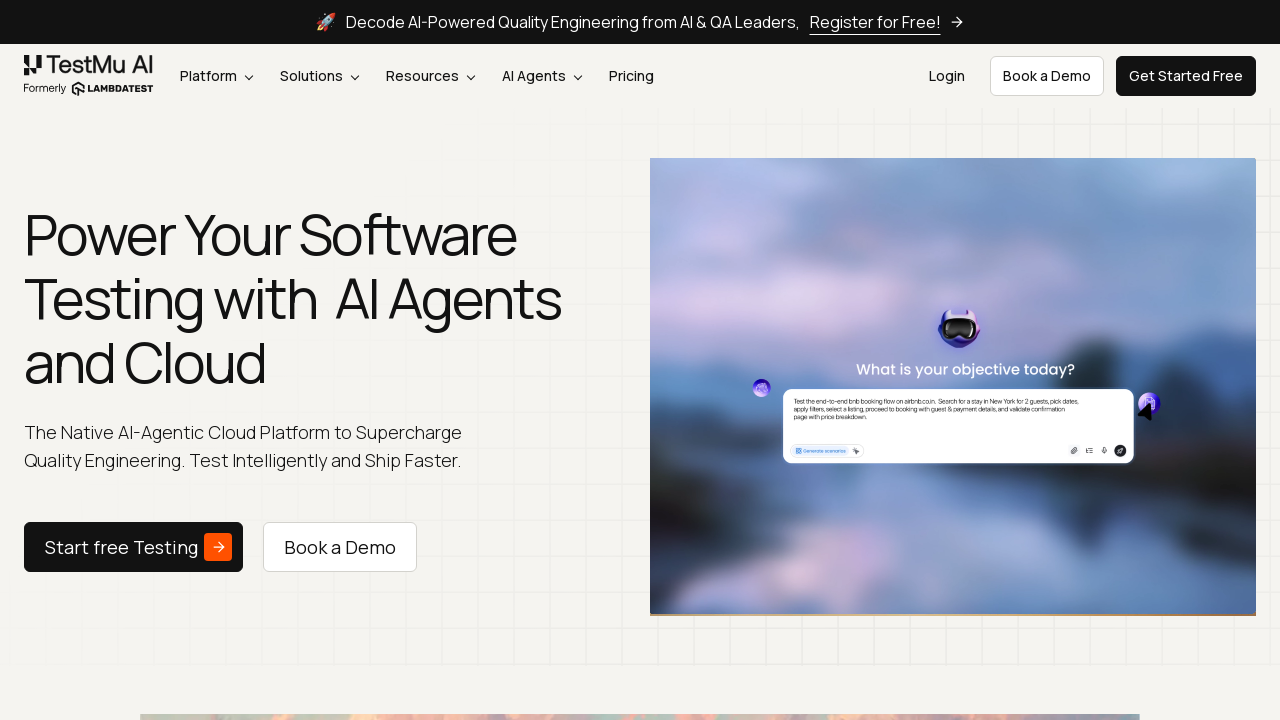

Navigated to LambdaTest documentation page
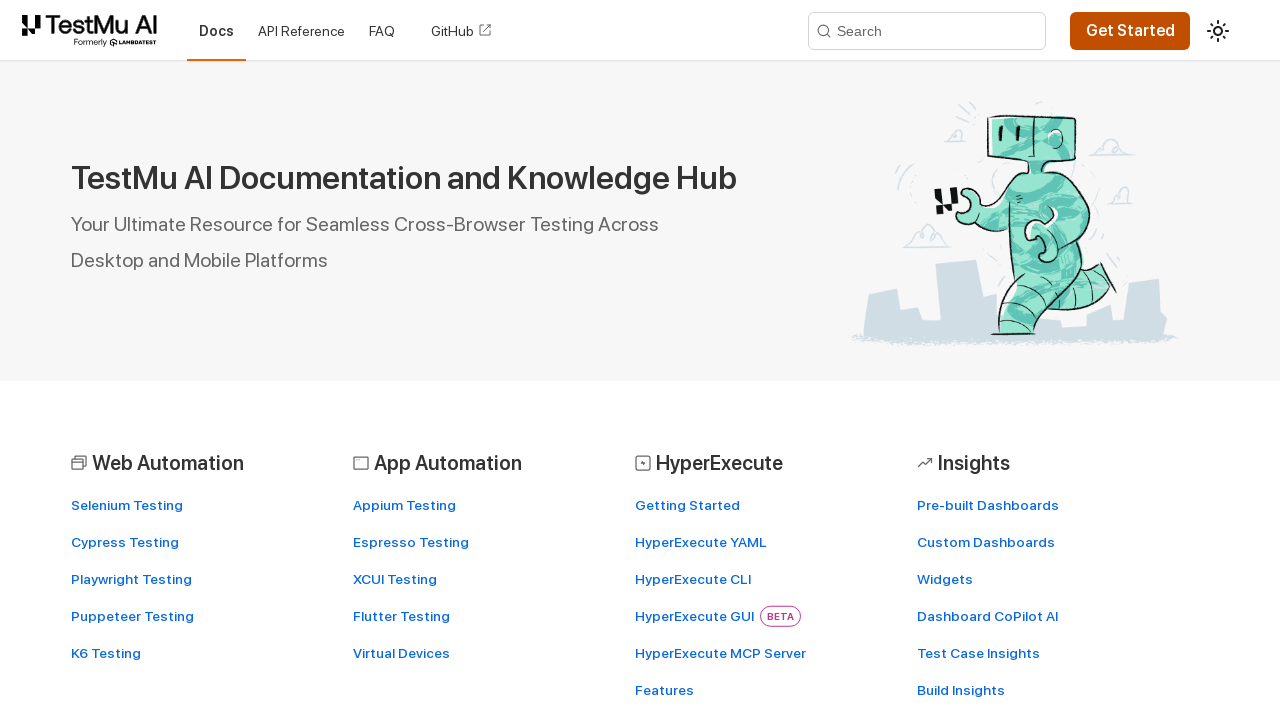

Waited for documentation page to fully load
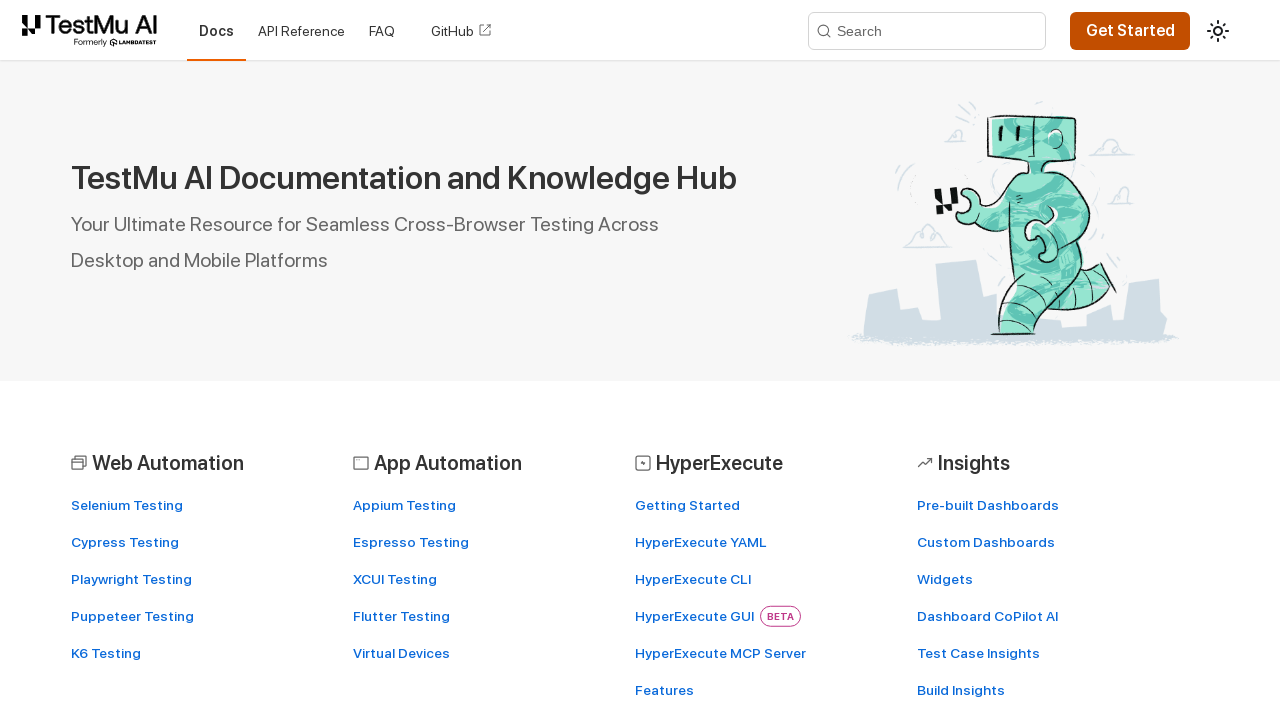

Navigated to LambdaTest pricing page
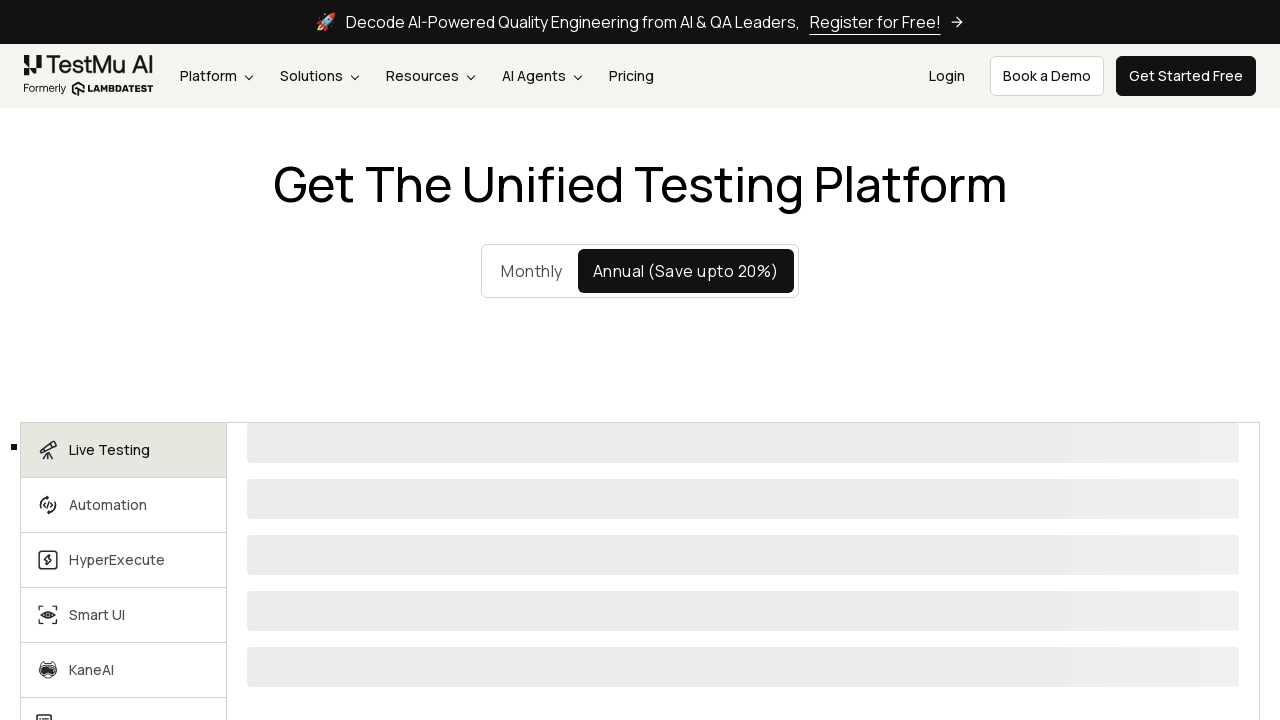

Waited for pricing page to fully load
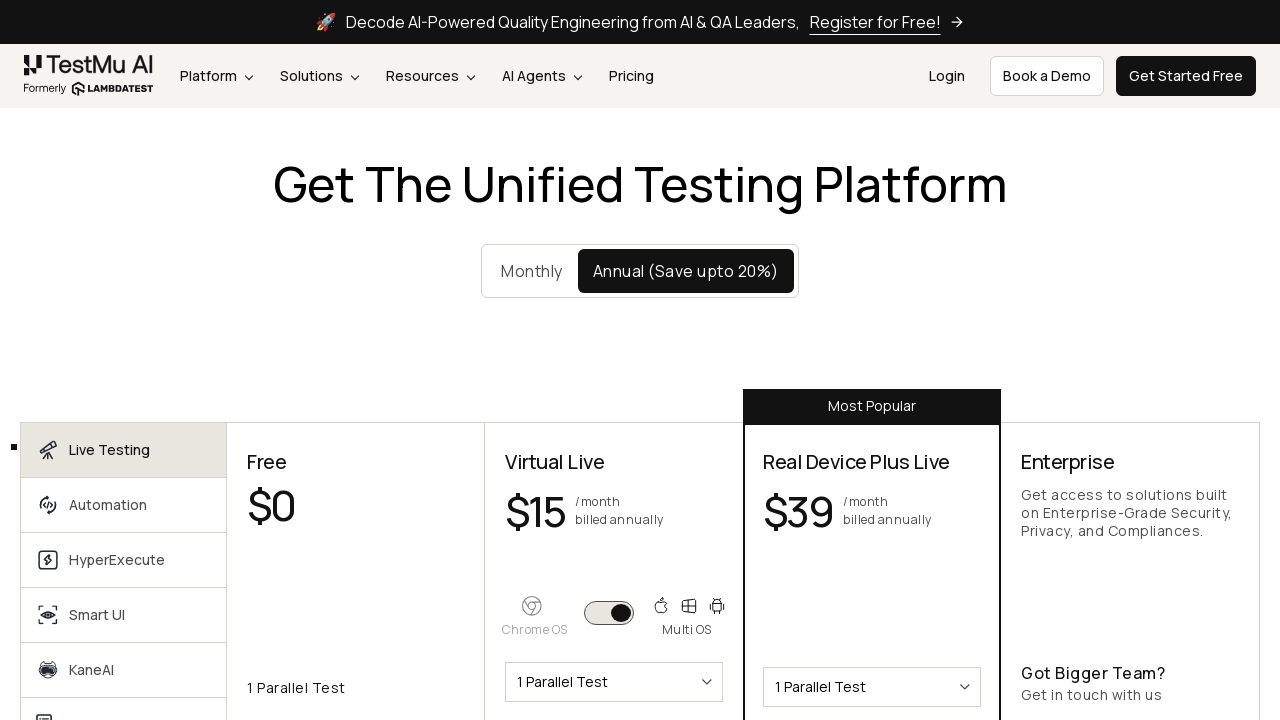

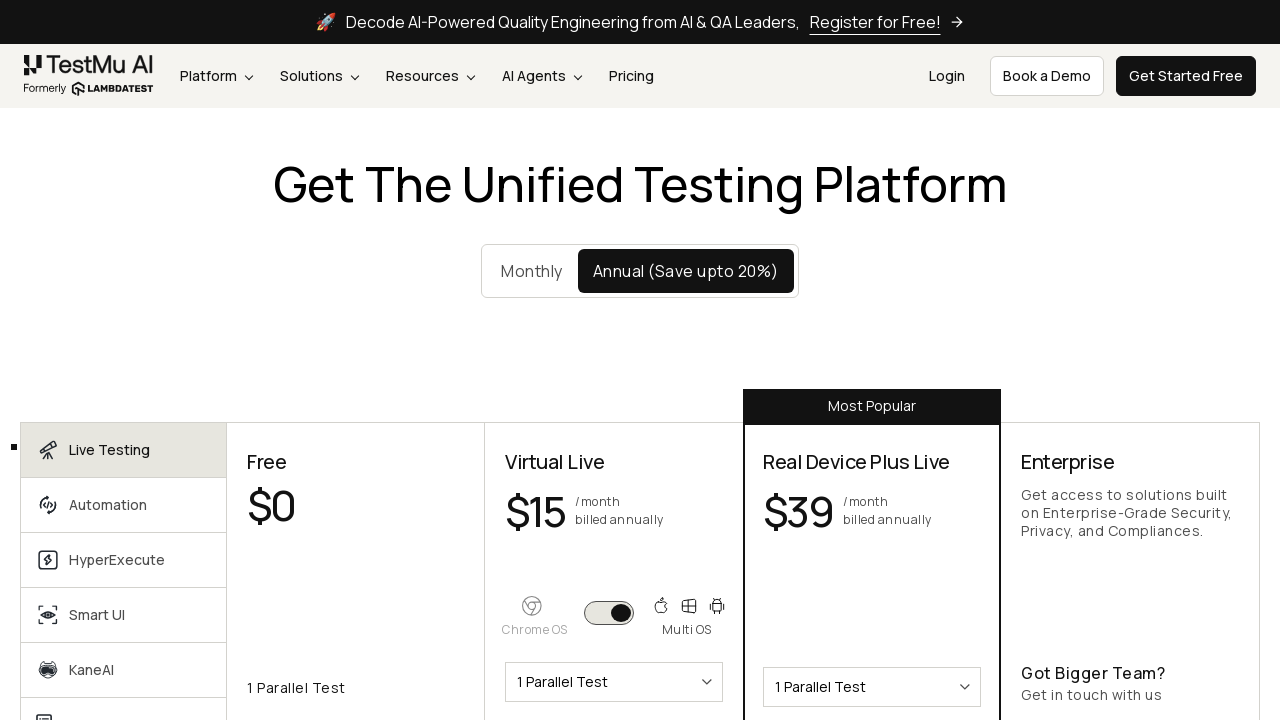